Tests filtering to display only active (uncompleted) todo items

Starting URL: https://demo.playwright.dev/todomvc

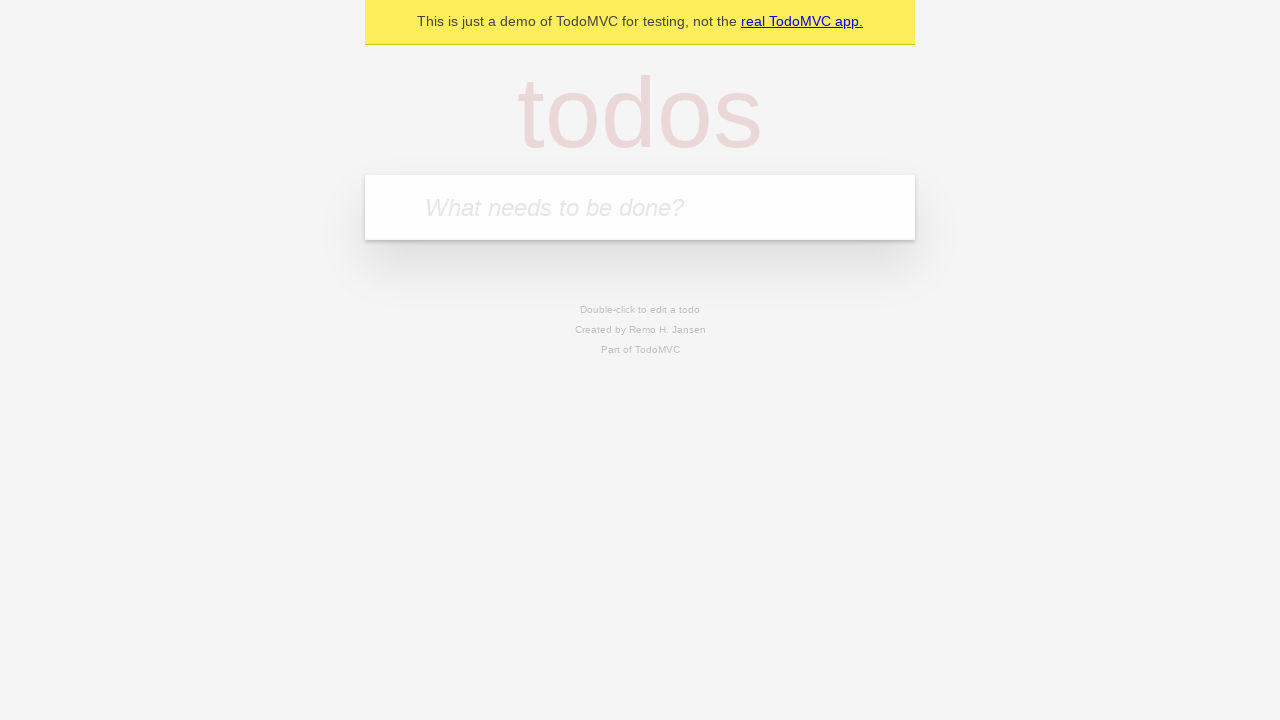

Filled todo input with 'buy some cheese' on internal:attr=[placeholder="What needs to be done?"i]
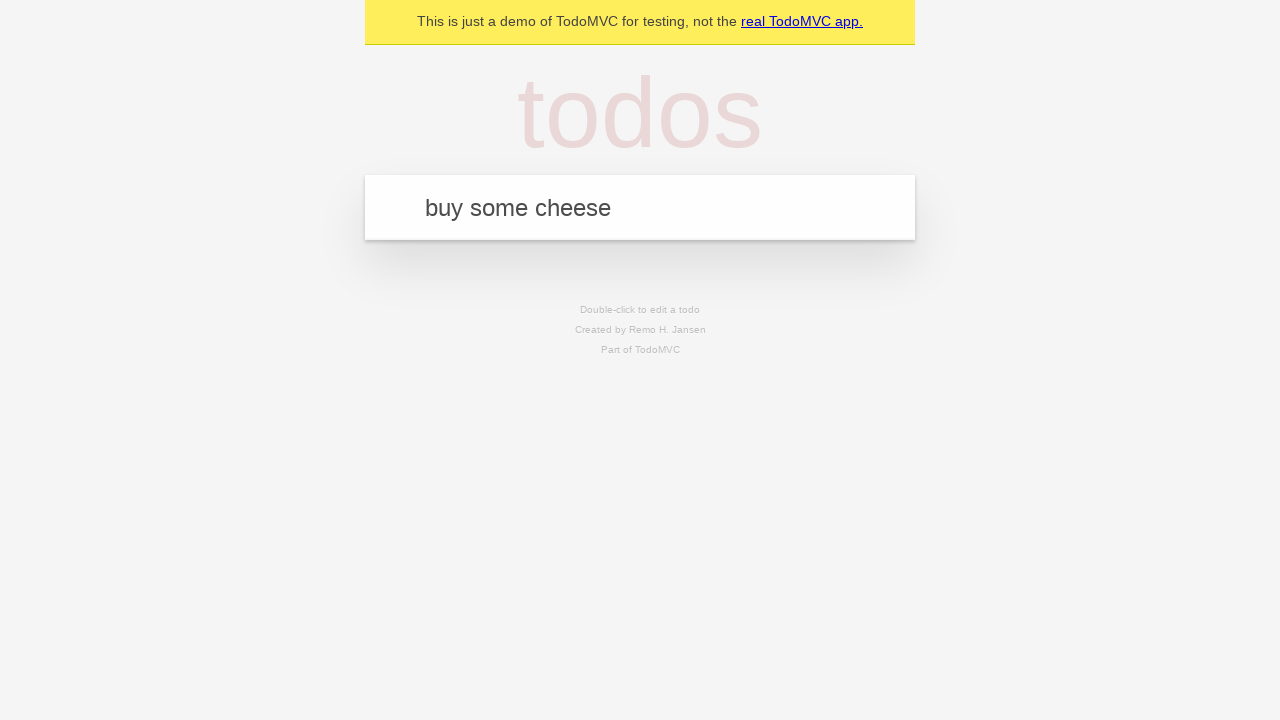

Pressed Enter to create first todo item on internal:attr=[placeholder="What needs to be done?"i]
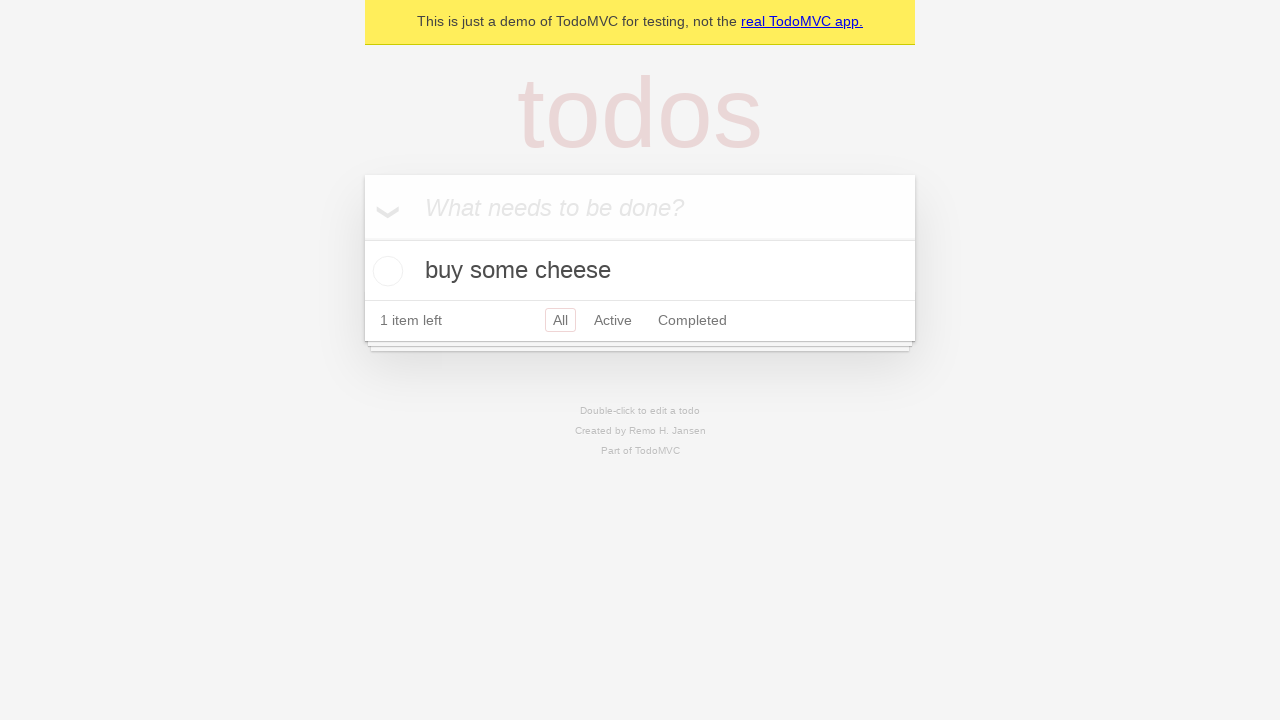

Filled todo input with 'feed the cat' on internal:attr=[placeholder="What needs to be done?"i]
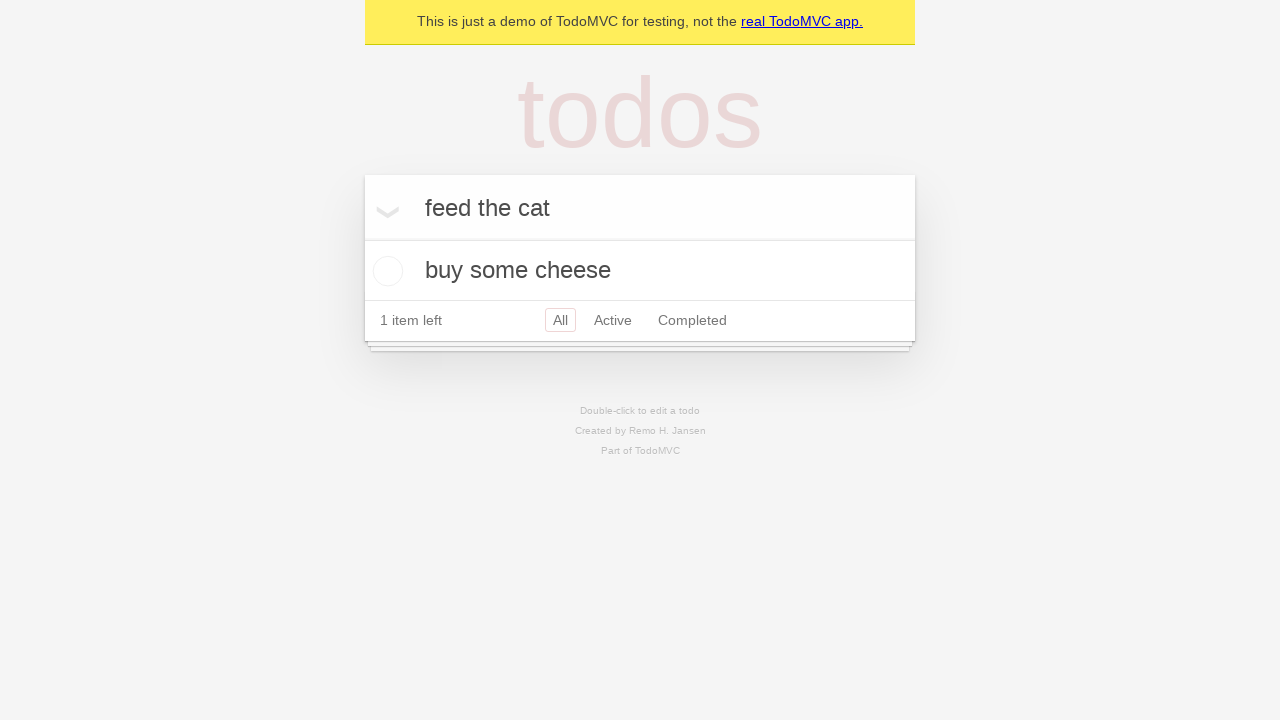

Pressed Enter to create second todo item on internal:attr=[placeholder="What needs to be done?"i]
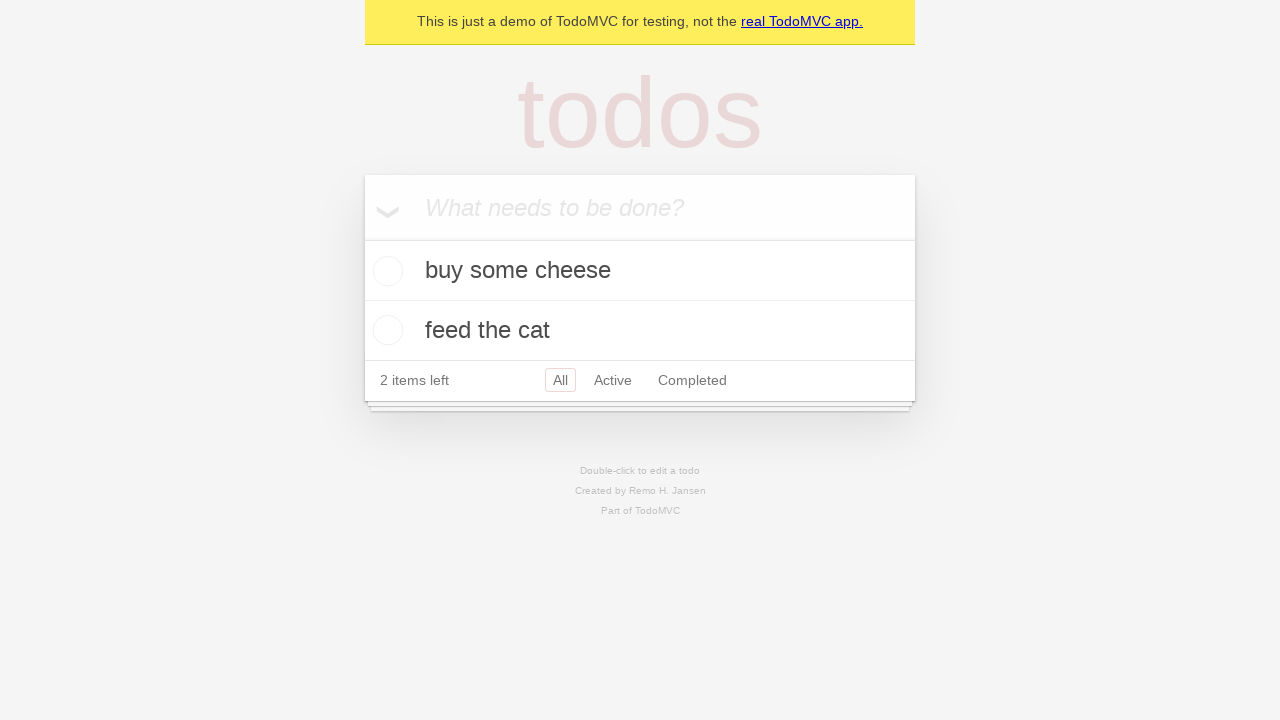

Filled todo input with 'book a doctors appointment' on internal:attr=[placeholder="What needs to be done?"i]
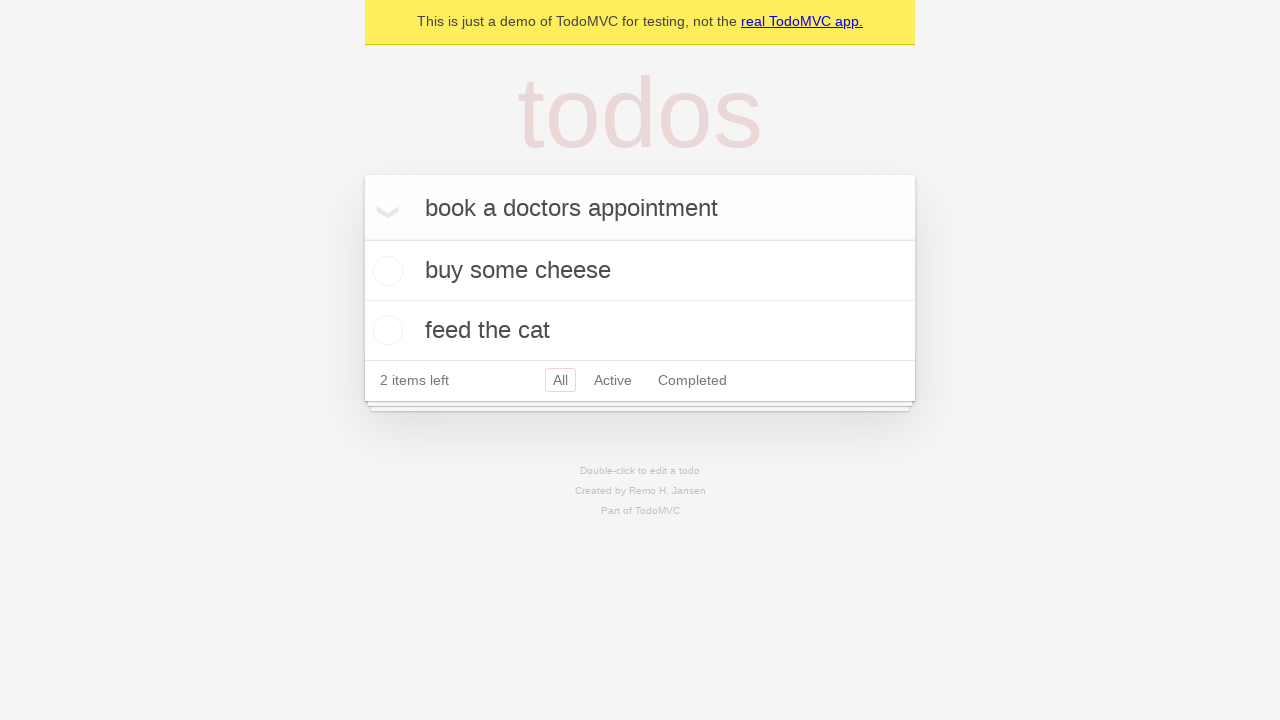

Pressed Enter to create third todo item on internal:attr=[placeholder="What needs to be done?"i]
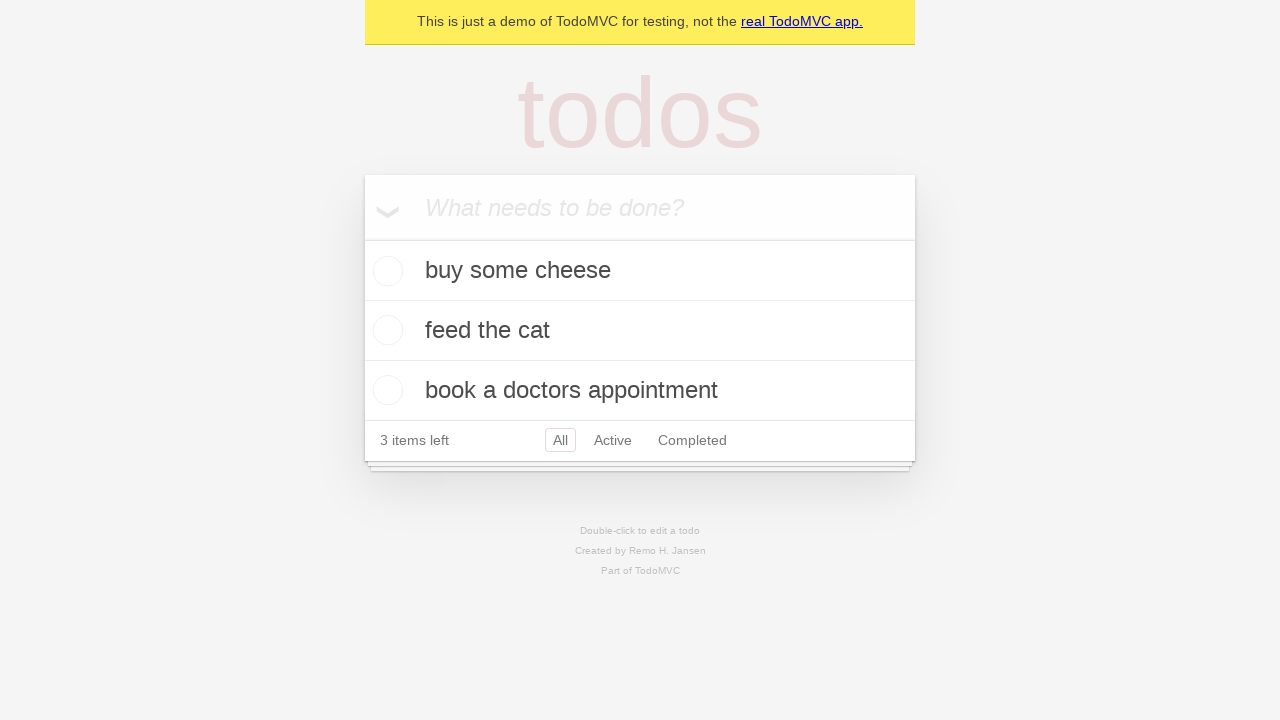

Checked second todo item (feed the cat) as completed at (385, 330) on internal:testid=[data-testid="todo-item"s] >> nth=1 >> internal:role=checkbox
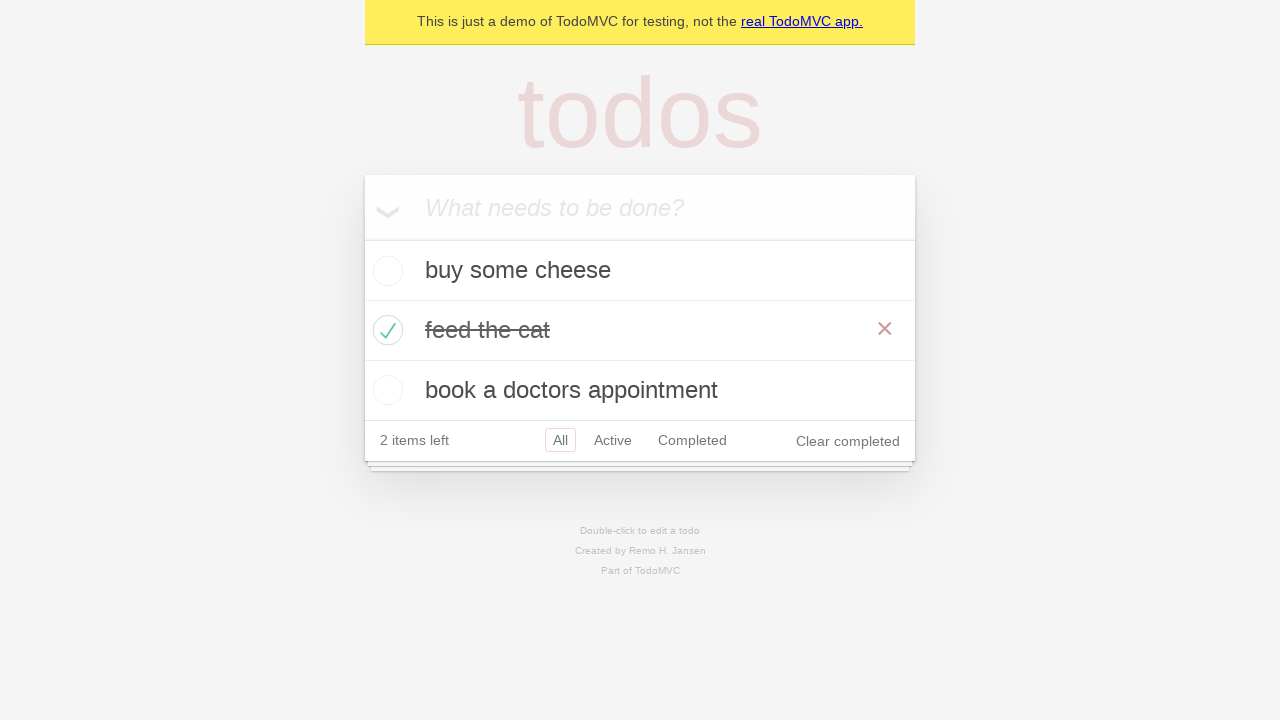

Clicked Active filter to display only uncompleted todo items at (613, 440) on internal:role=link[name="Active"i]
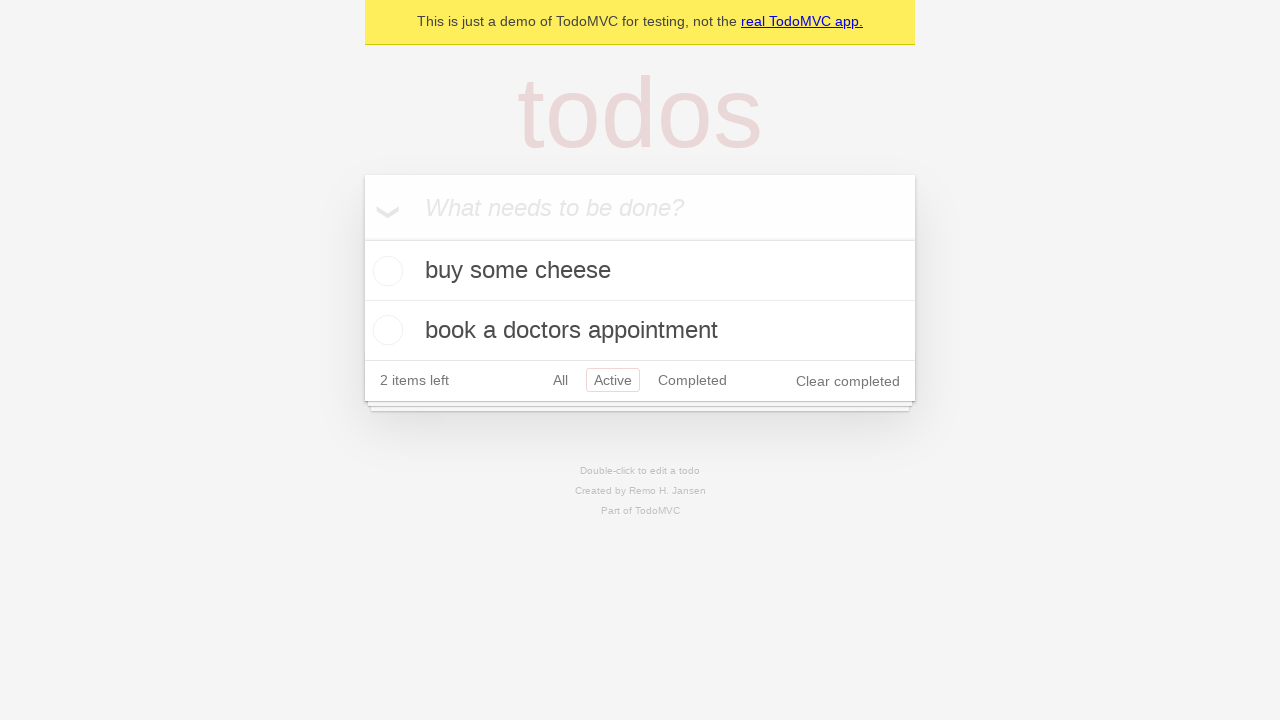

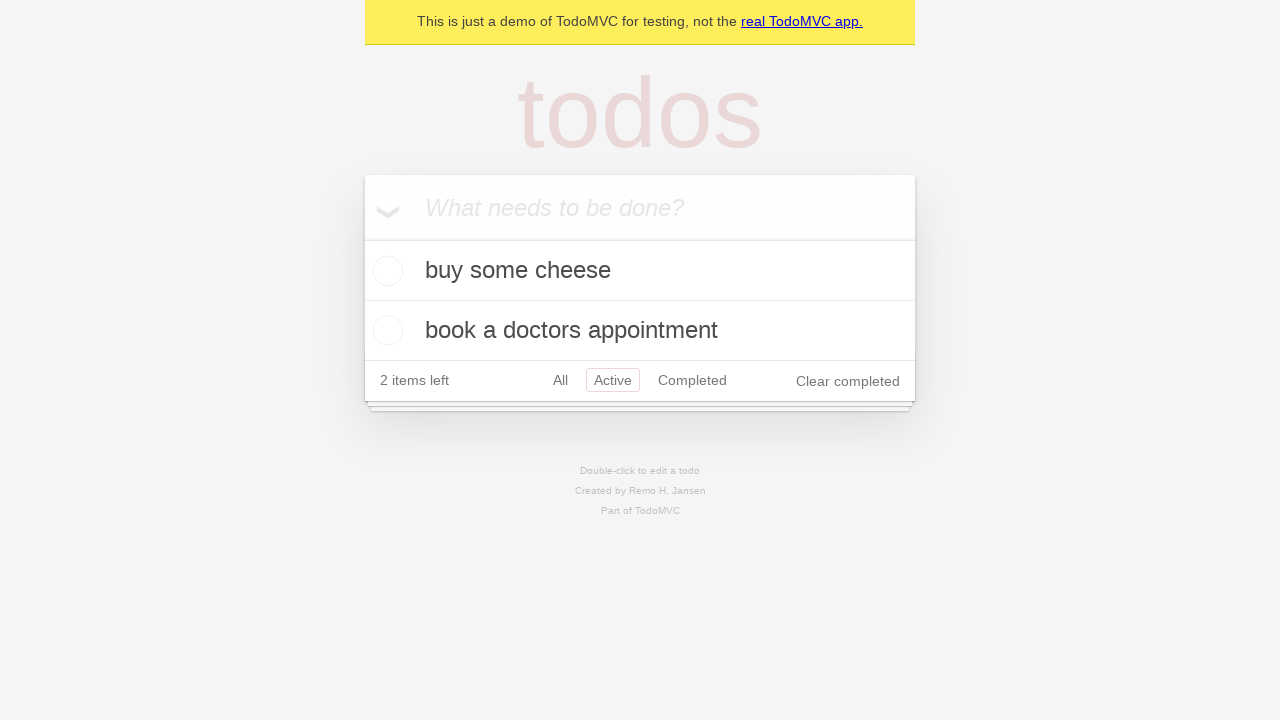